Tests that the main section and footer become visible when items are added.

Starting URL: https://demo.playwright.dev/todomvc

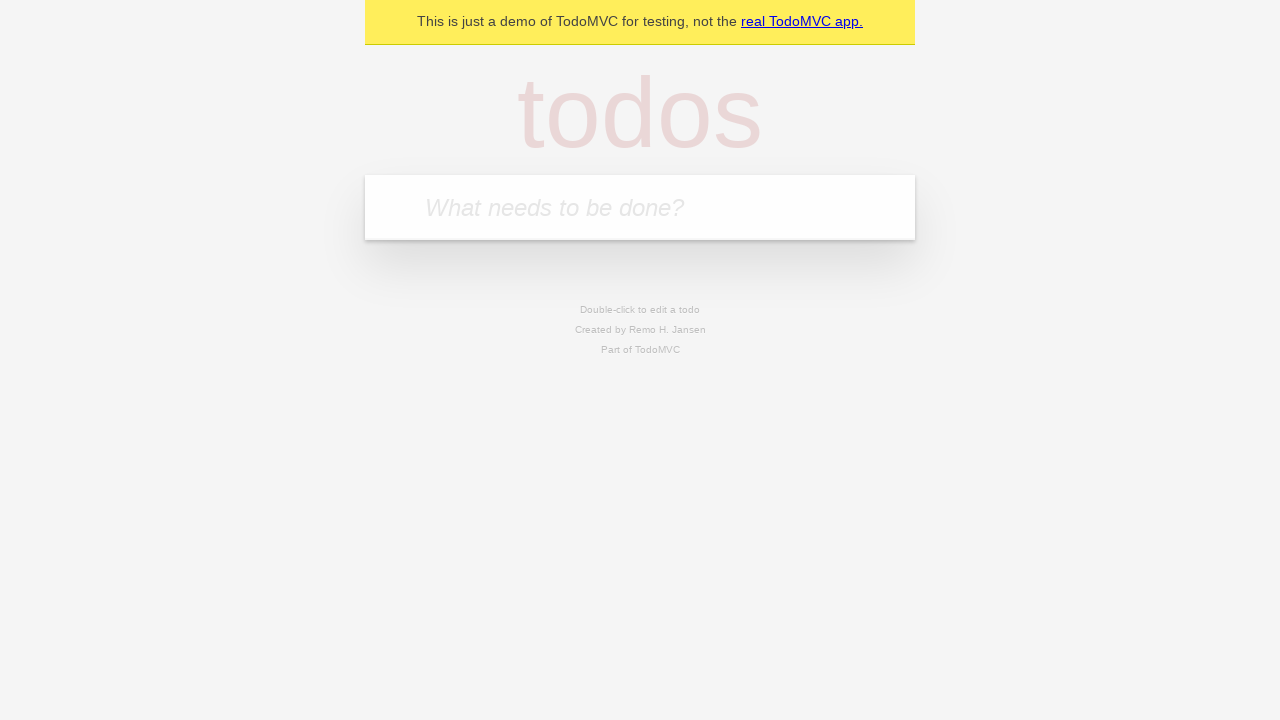

Filled new todo input with 'buy some cheese' on .new-todo
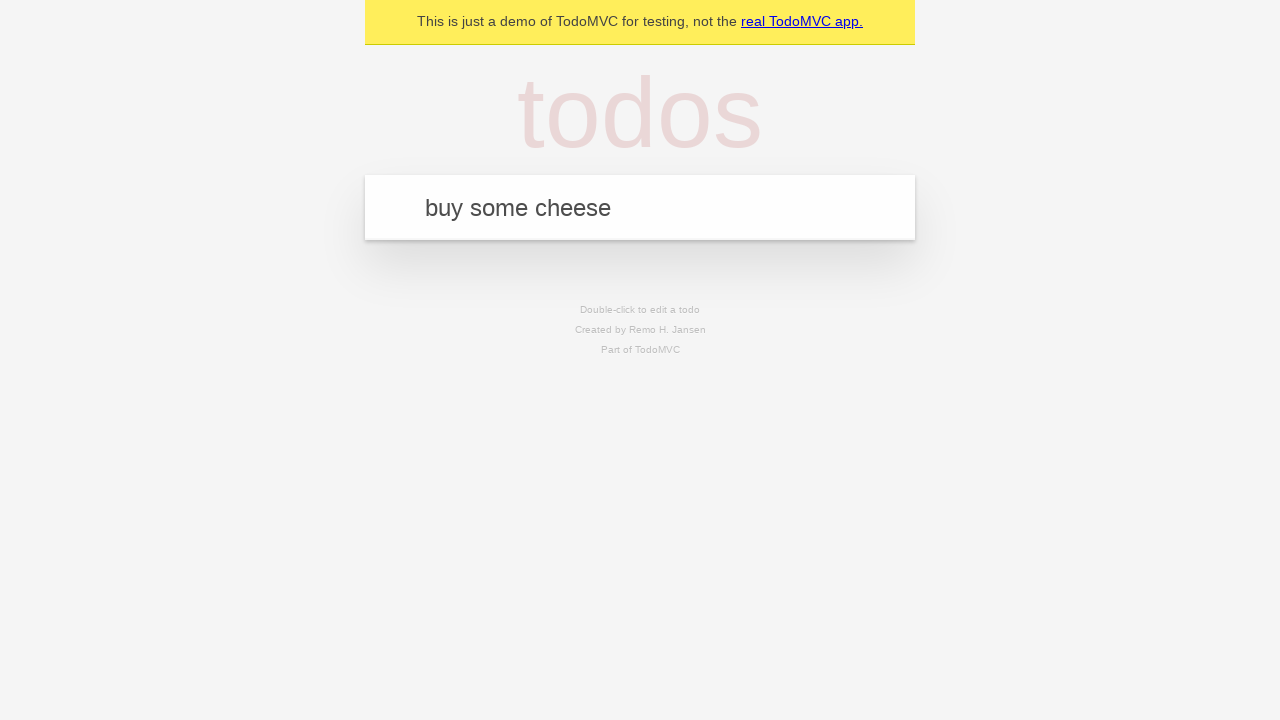

Pressed Enter to add the todo item on .new-todo
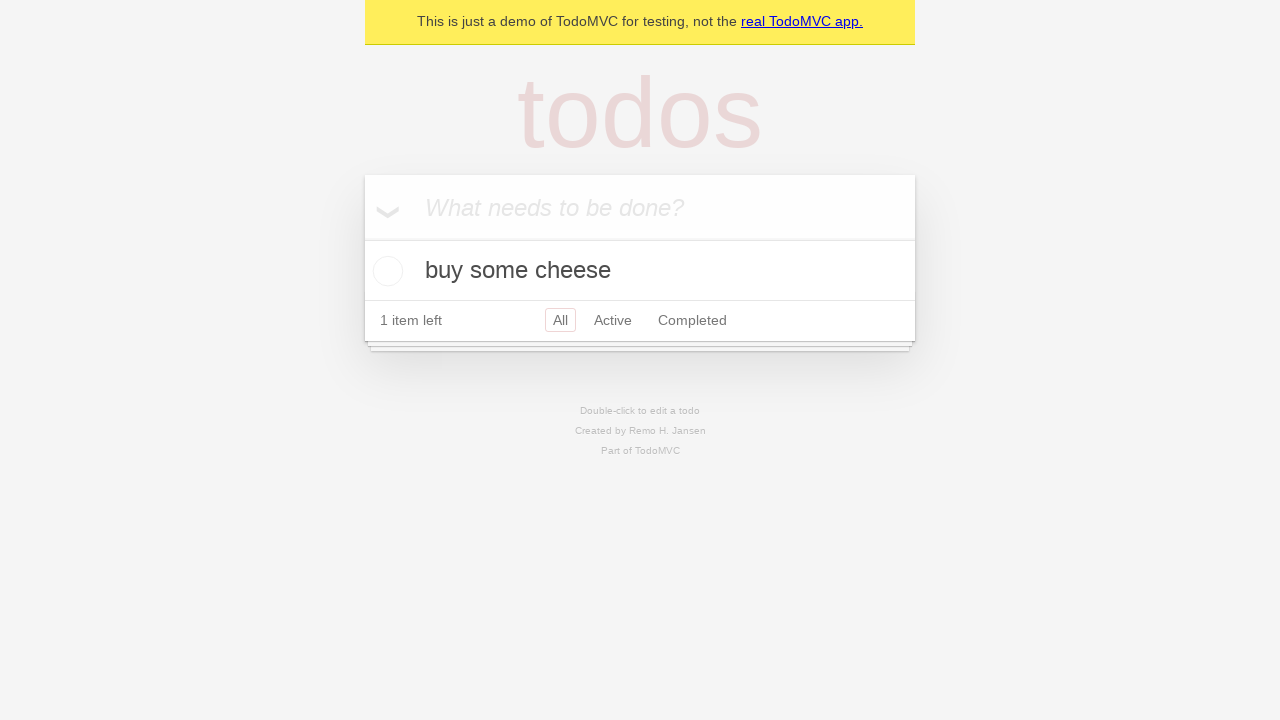

Main section became visible after item was added
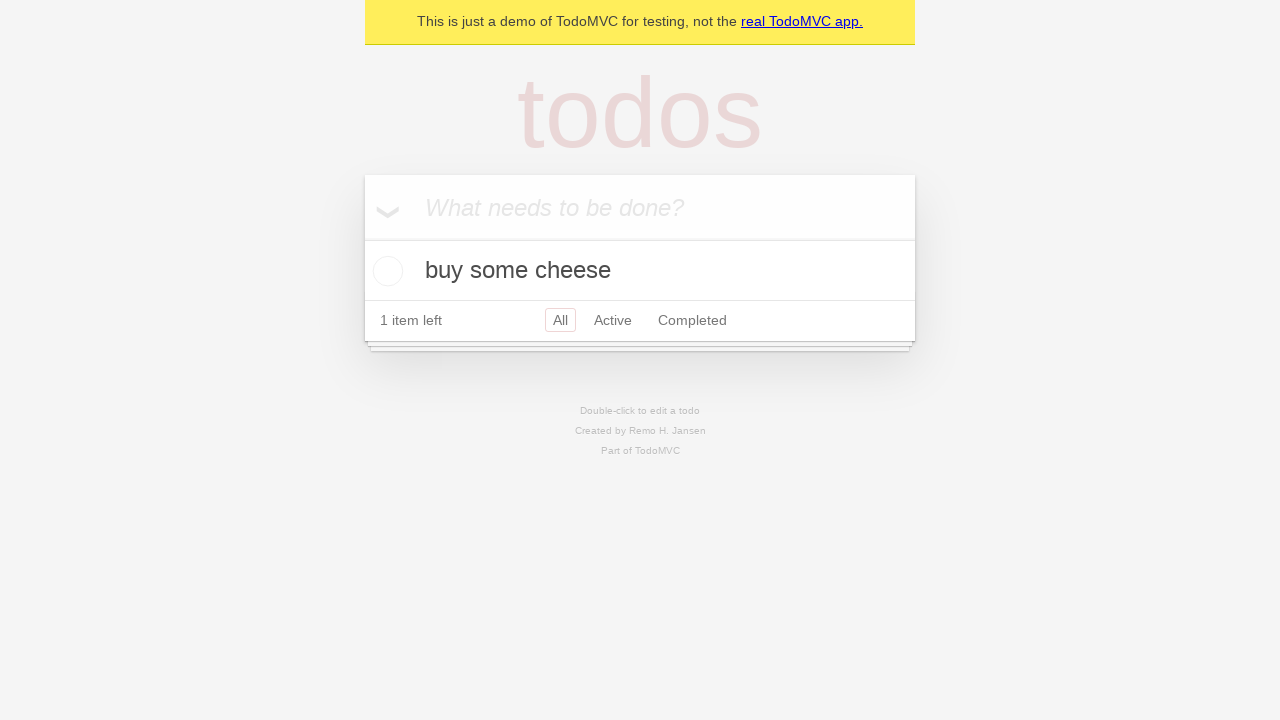

Footer section became visible after item was added
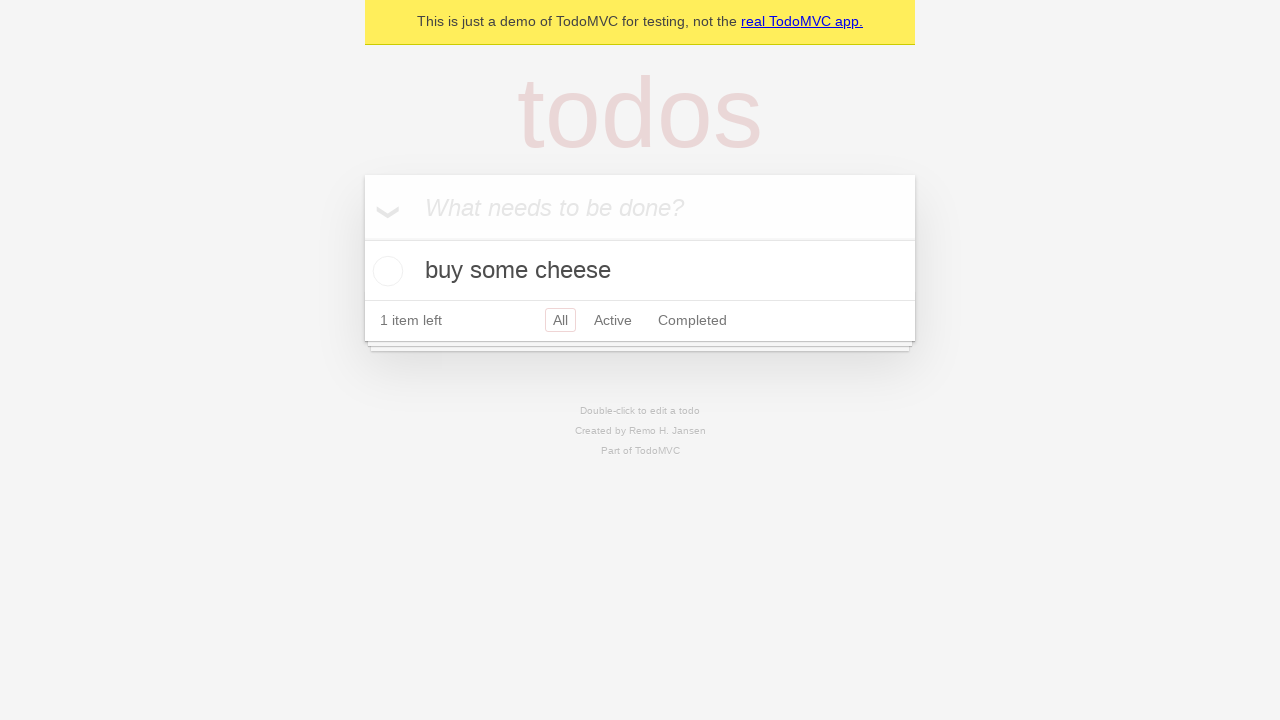

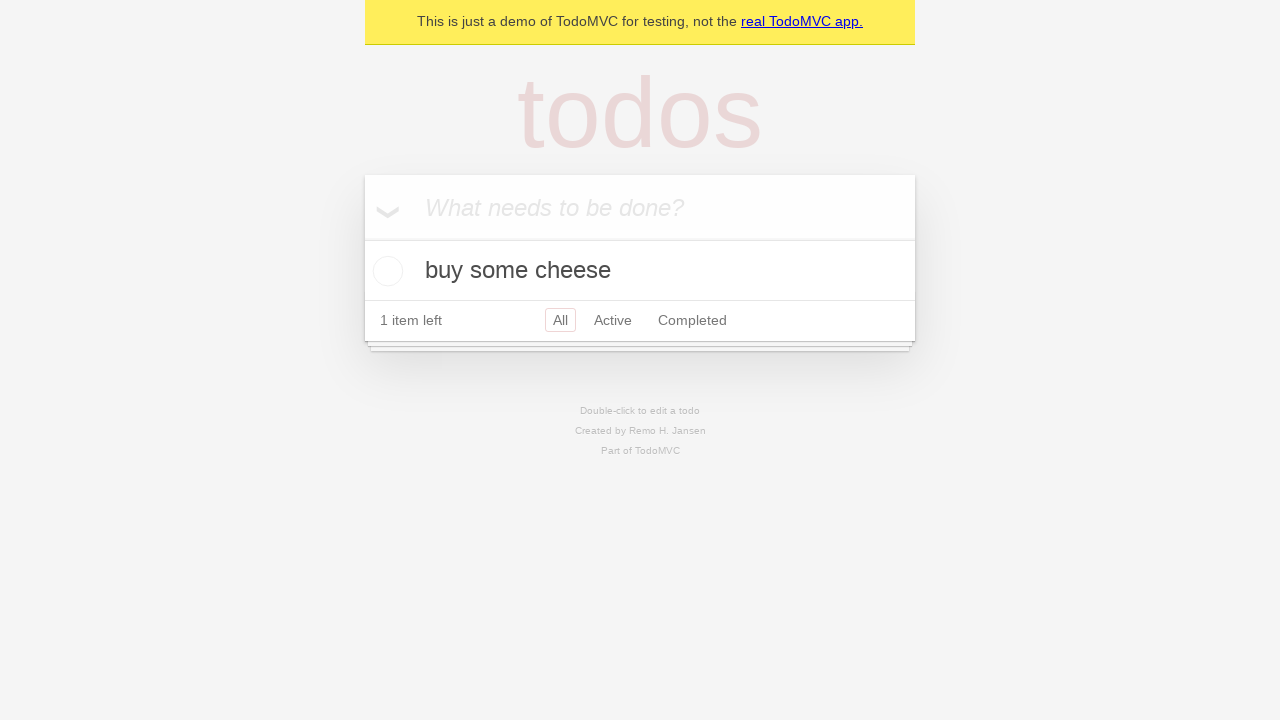